Tests that entered text is trimmed when editing a todo item

Starting URL: https://demo.playwright.dev/todomvc

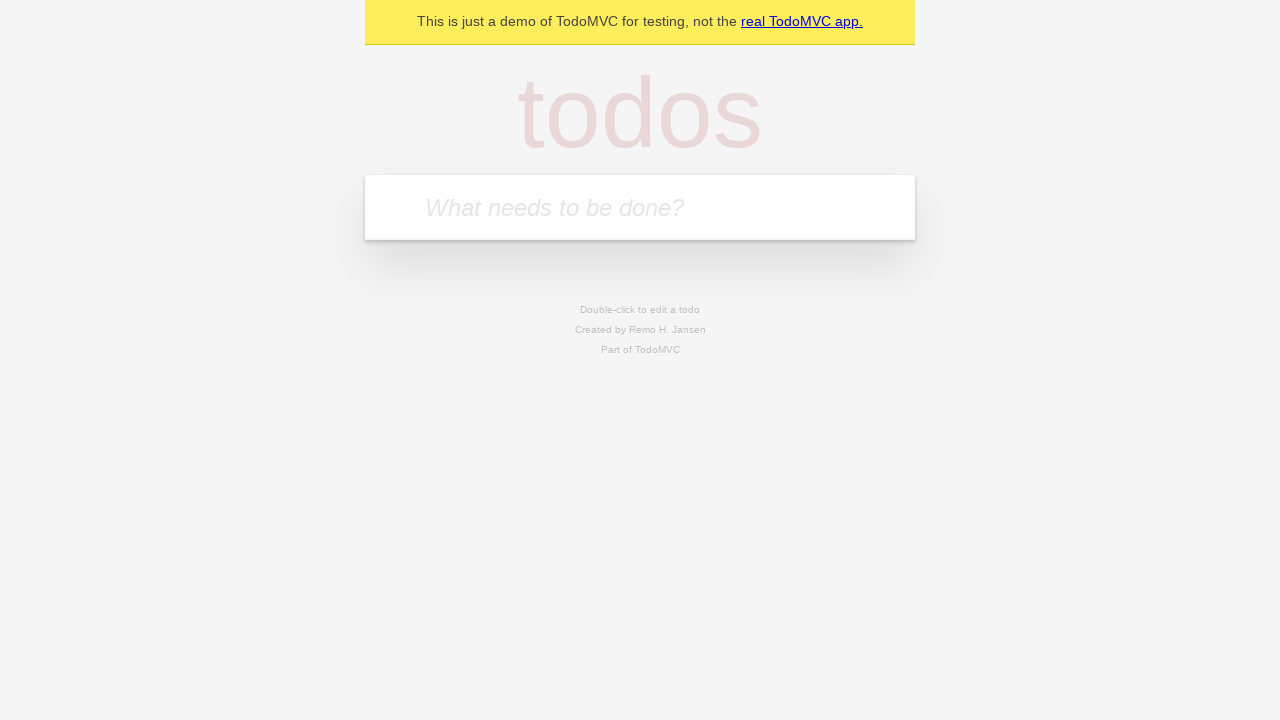

Filled first todo field with 'buy some cheese' on internal:attr=[placeholder="What needs to be done?"i]
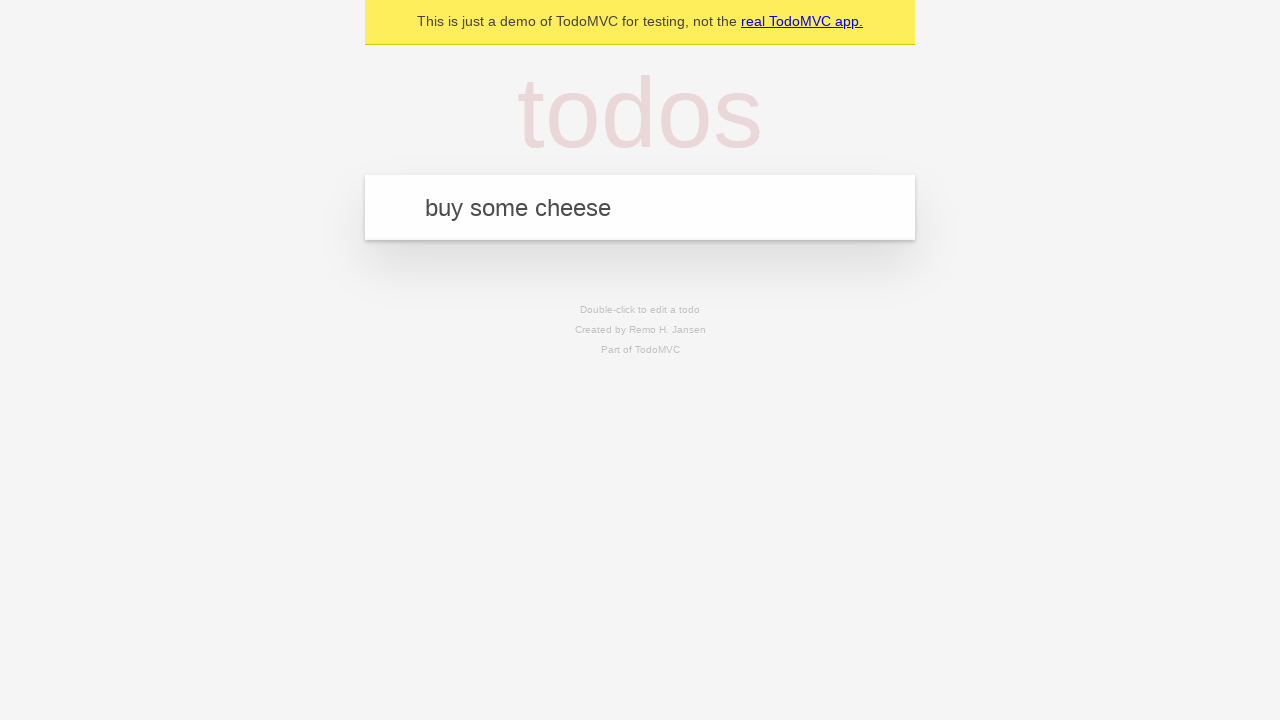

Pressed Enter to add first todo item on internal:attr=[placeholder="What needs to be done?"i]
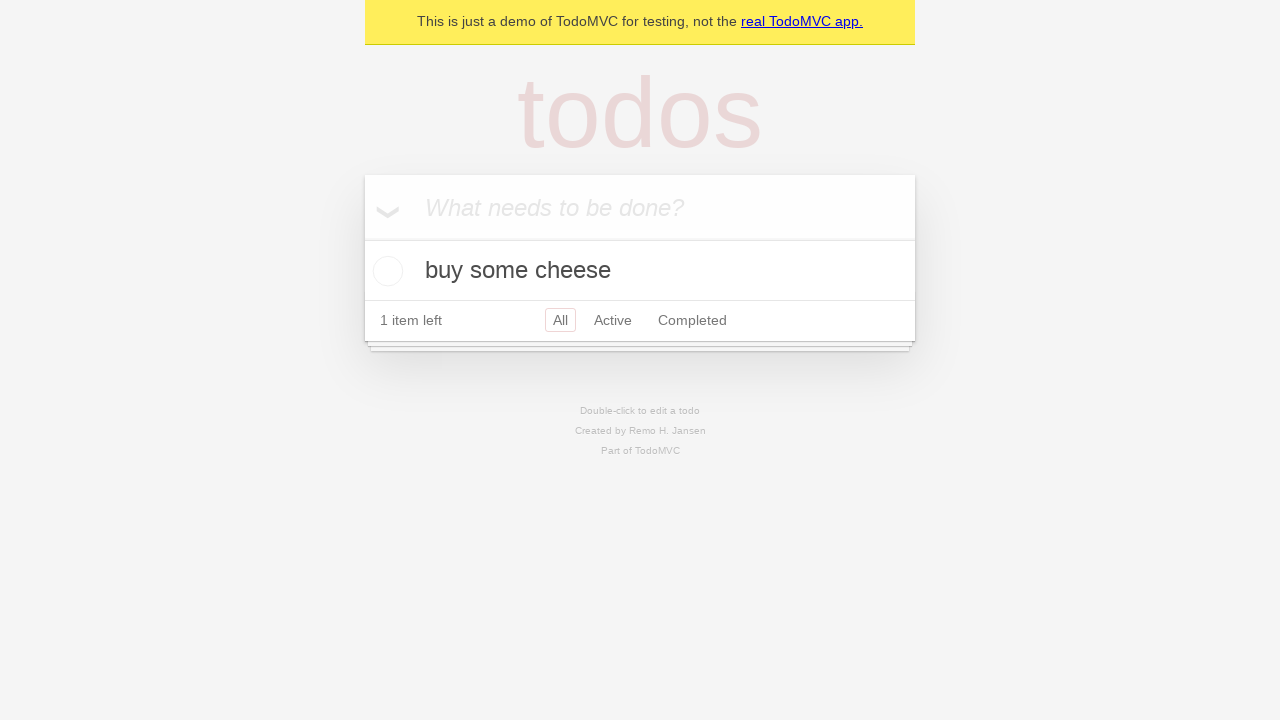

Filled second todo field with 'feed the cat' on internal:attr=[placeholder="What needs to be done?"i]
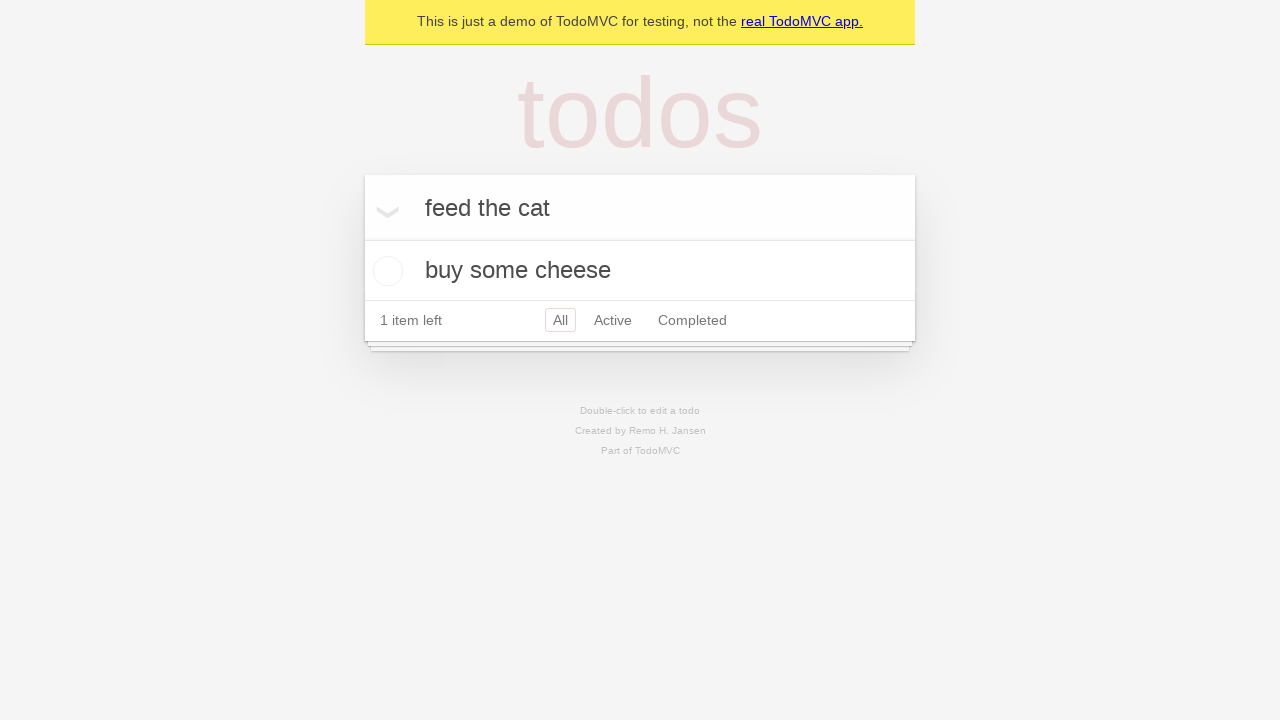

Pressed Enter to add second todo item on internal:attr=[placeholder="What needs to be done?"i]
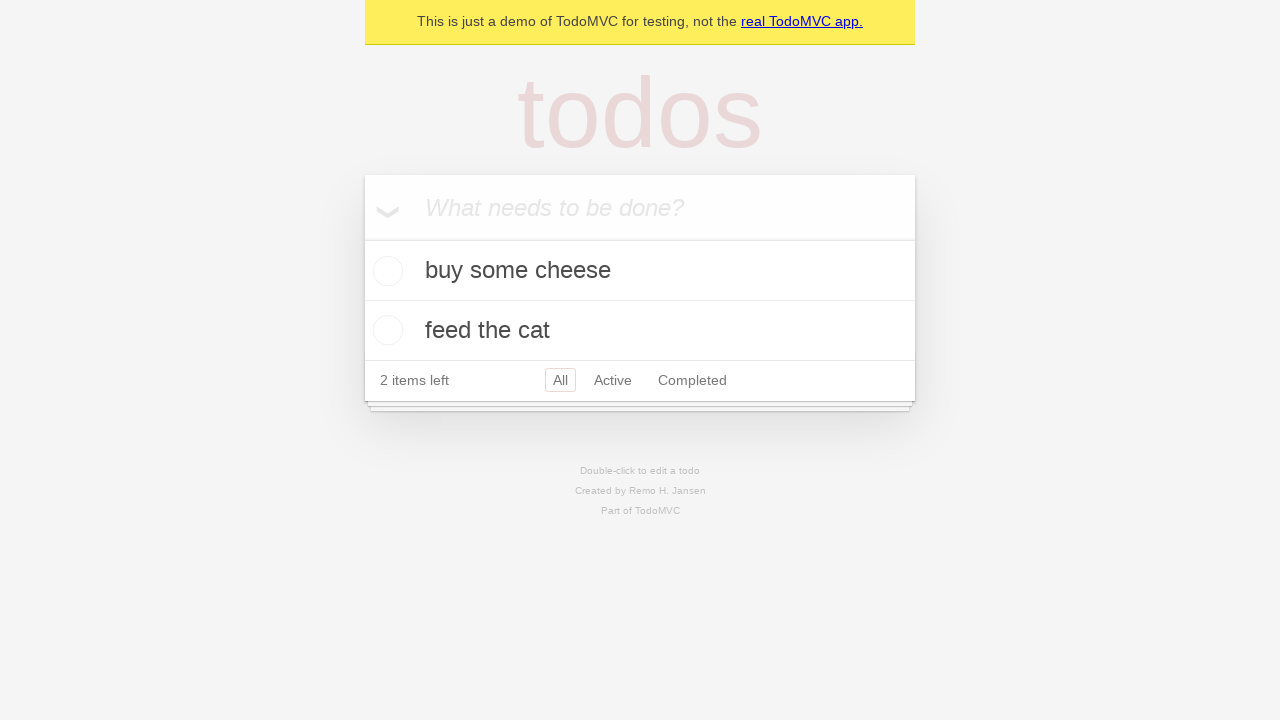

Filled third todo field with 'book a doctors appointment' on internal:attr=[placeholder="What needs to be done?"i]
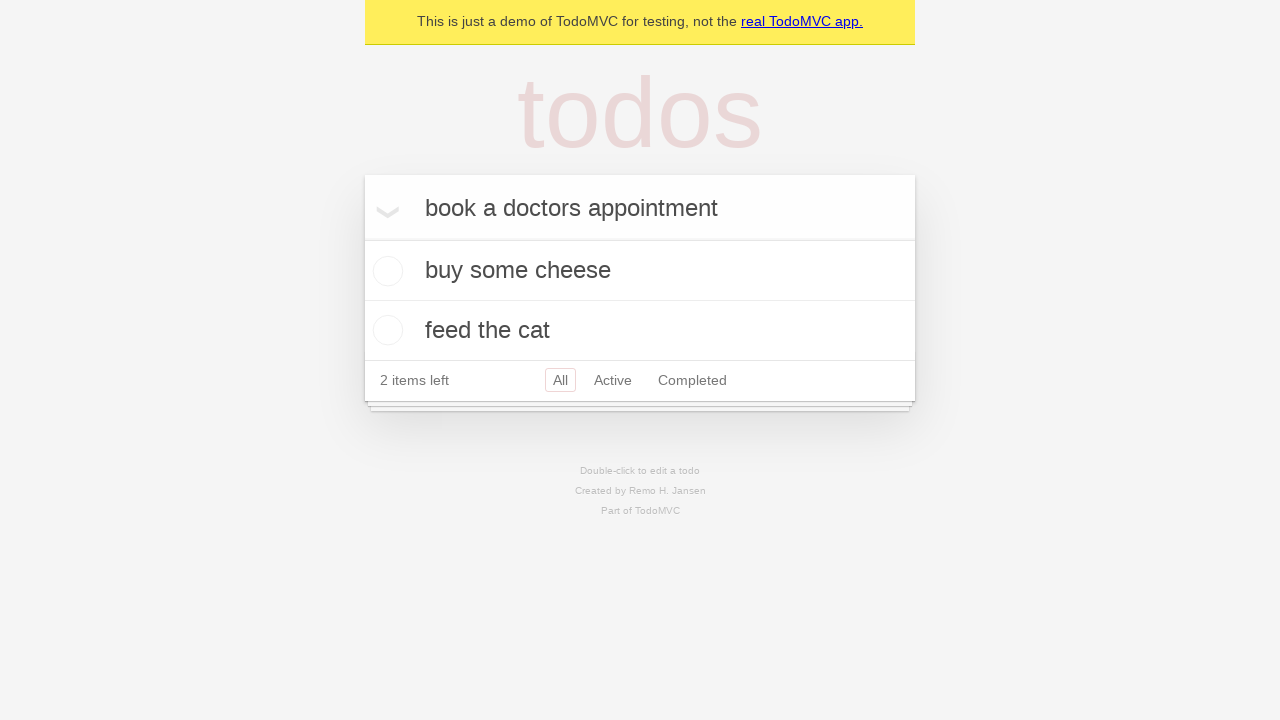

Pressed Enter to add third todo item on internal:attr=[placeholder="What needs to be done?"i]
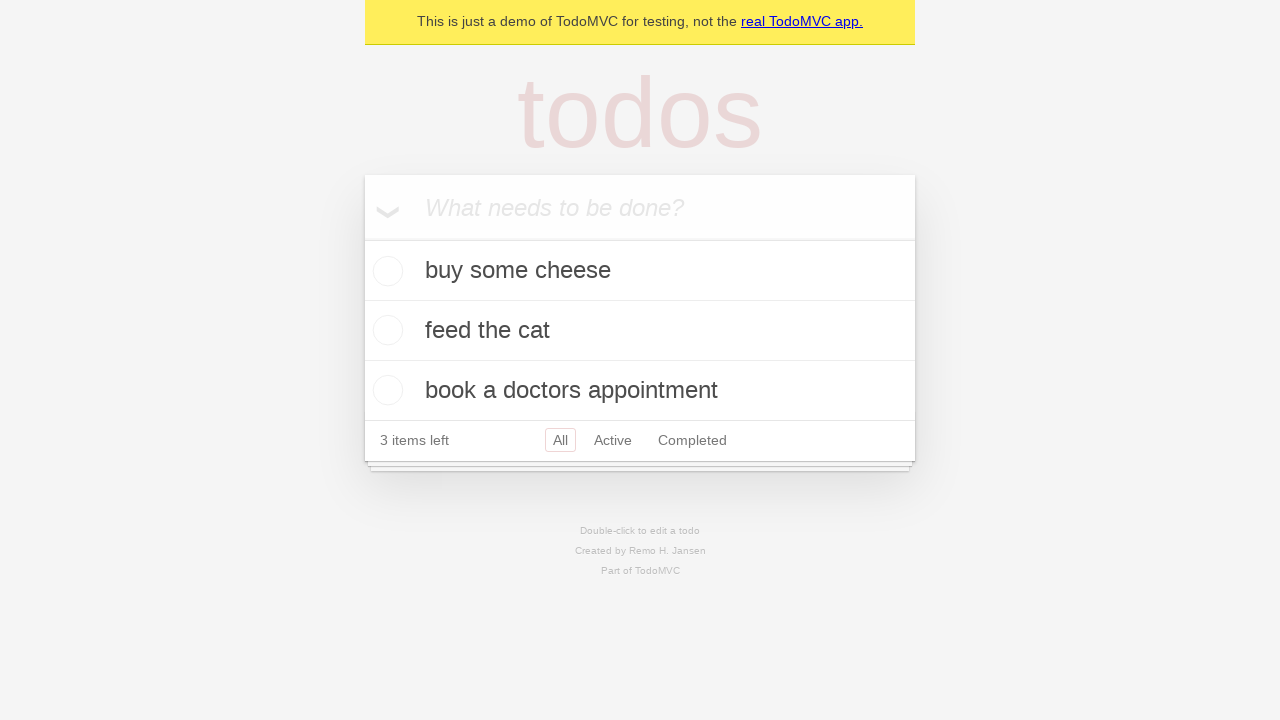

Located all todo items
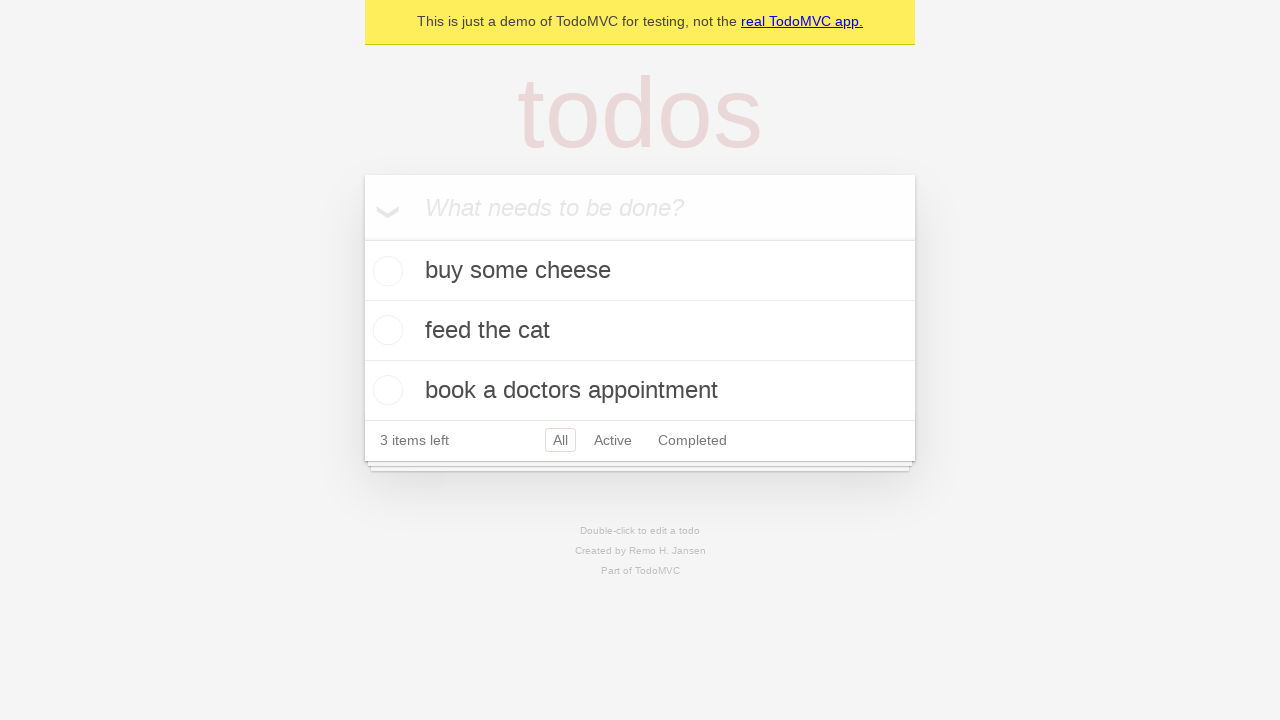

Double-clicked second todo item to enter edit mode at (640, 331) on internal:testid=[data-testid="todo-item"s] >> nth=1
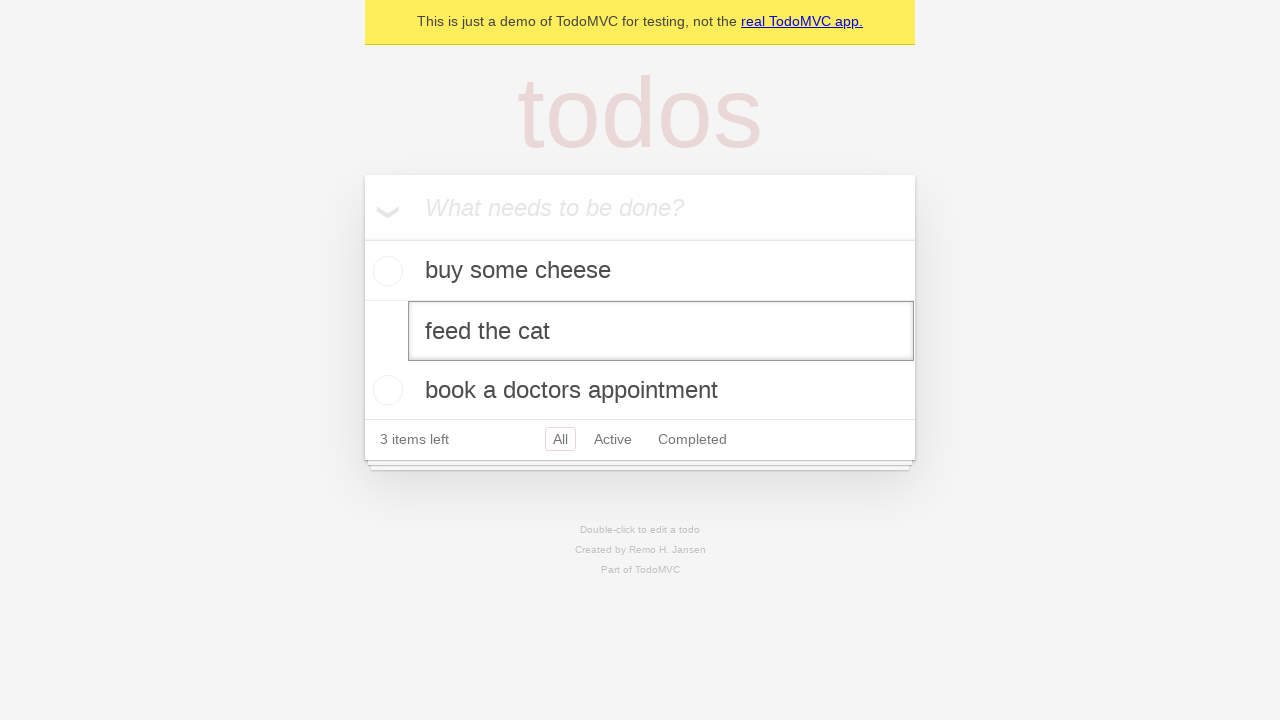

Filled edit field with text containing leading and trailing whitespace on internal:testid=[data-testid="todo-item"s] >> nth=1 >> internal:role=textbox[nam
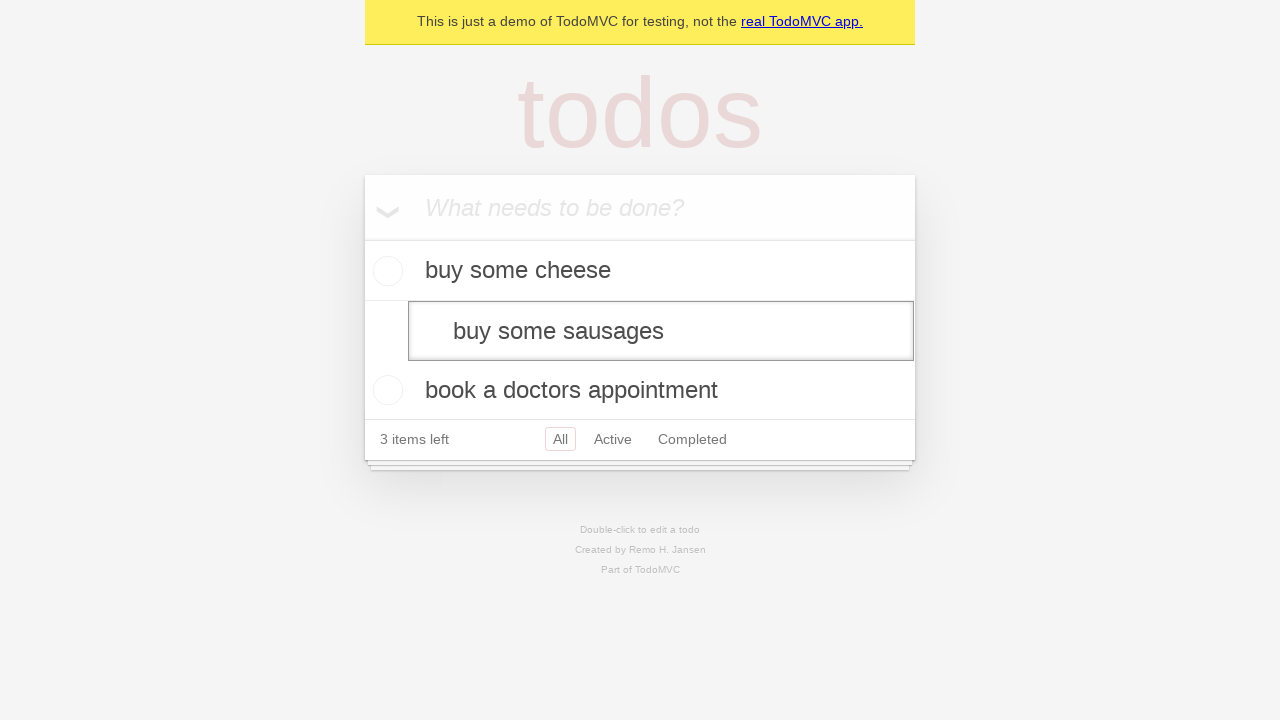

Pressed Enter to save edited todo item on internal:testid=[data-testid="todo-item"s] >> nth=1 >> internal:role=textbox[nam
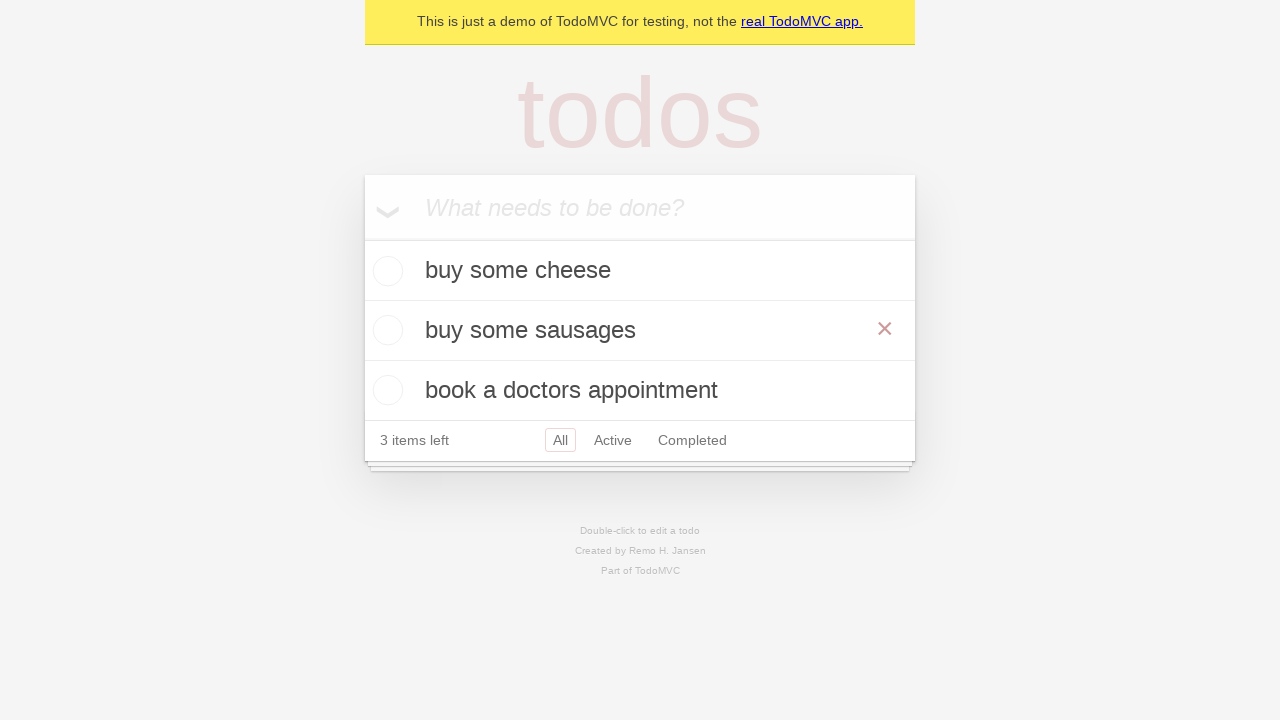

Waited 300ms for edit operation to complete
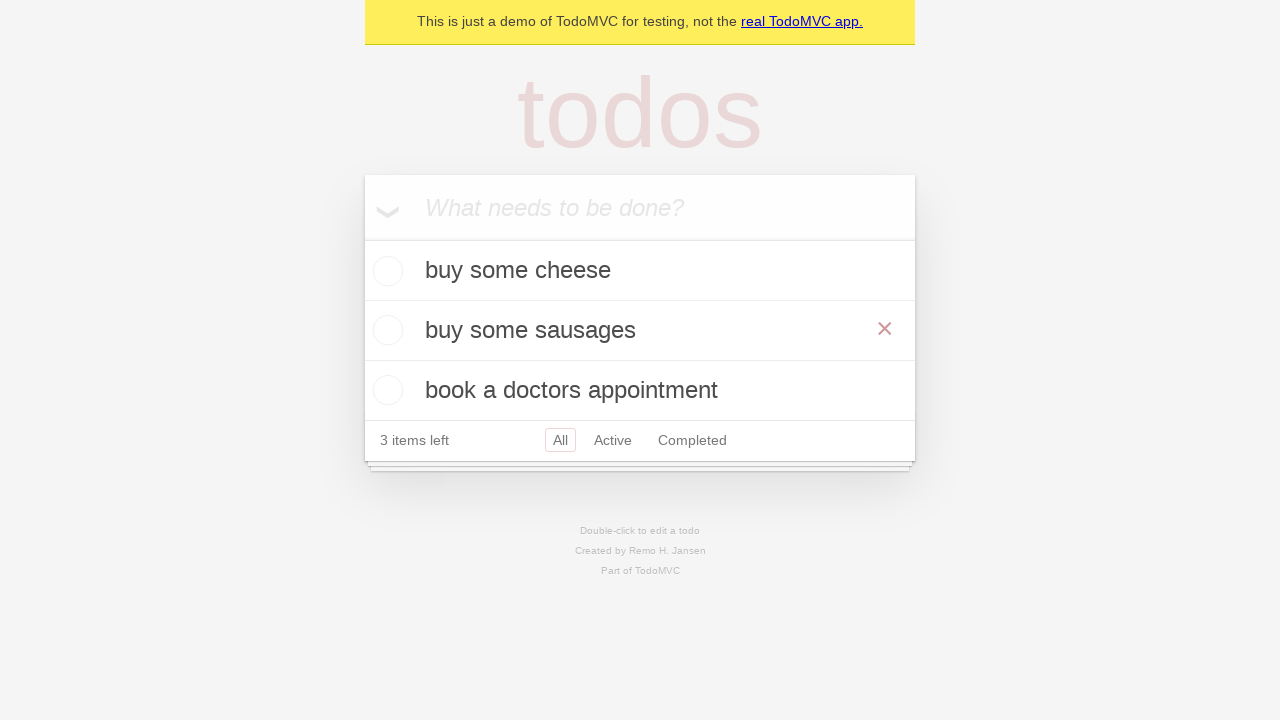

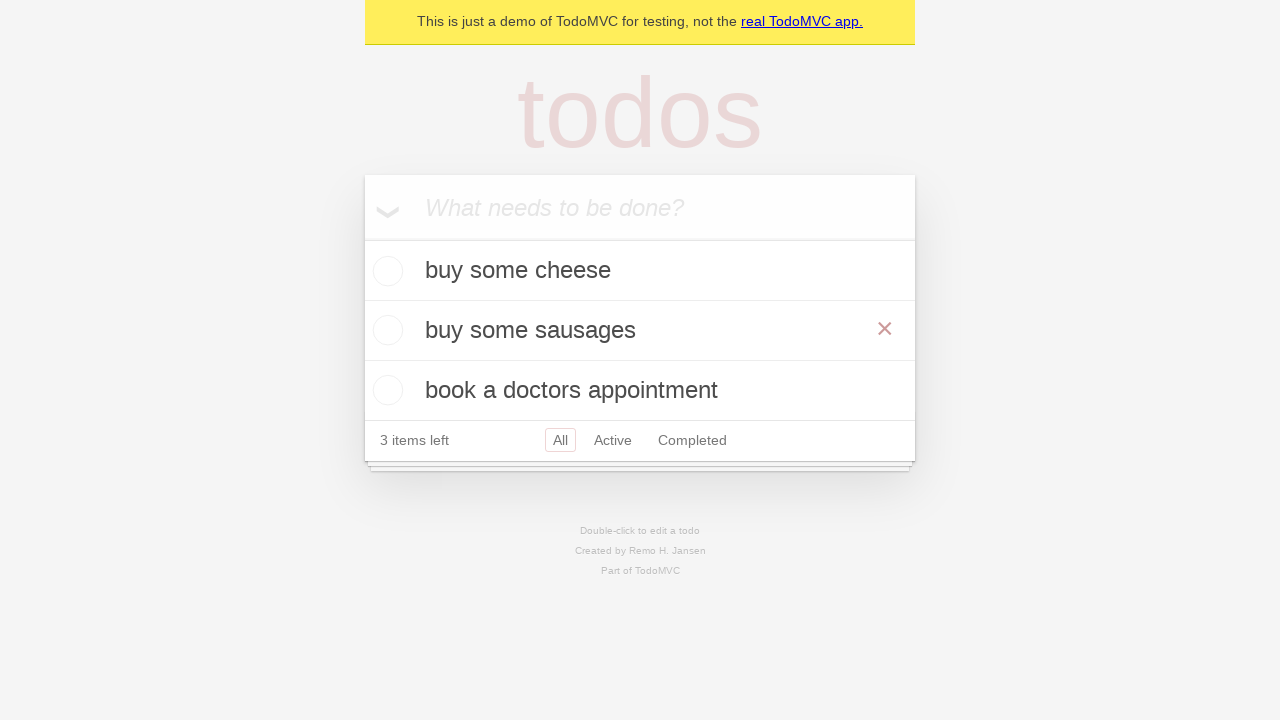